Tests user registration flow by navigating to registration page, filling out the registration form with user details, accepting terms, and submitting the form

Starting URL: https://adactinhotelapp.com/

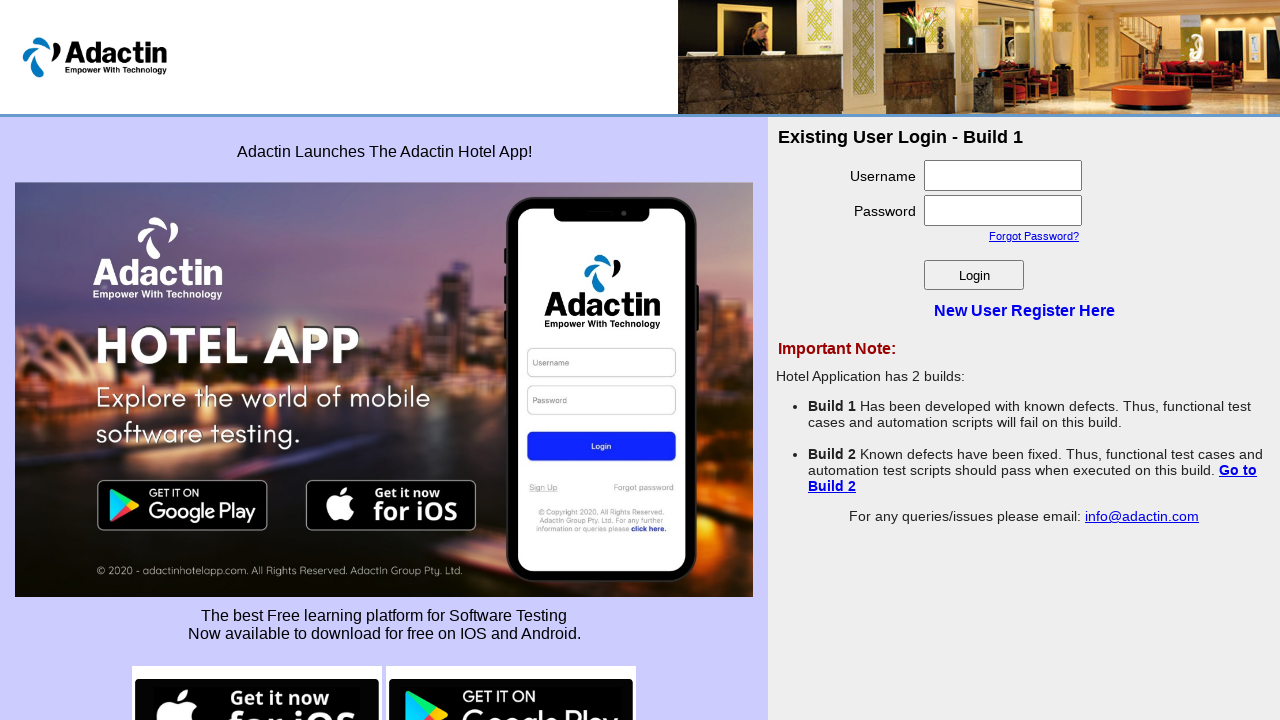

Clicked 'New User Register Here' link to navigate to registration page at (1024, 310) on xpath=//a[contains(text(),'New User Register Here')]
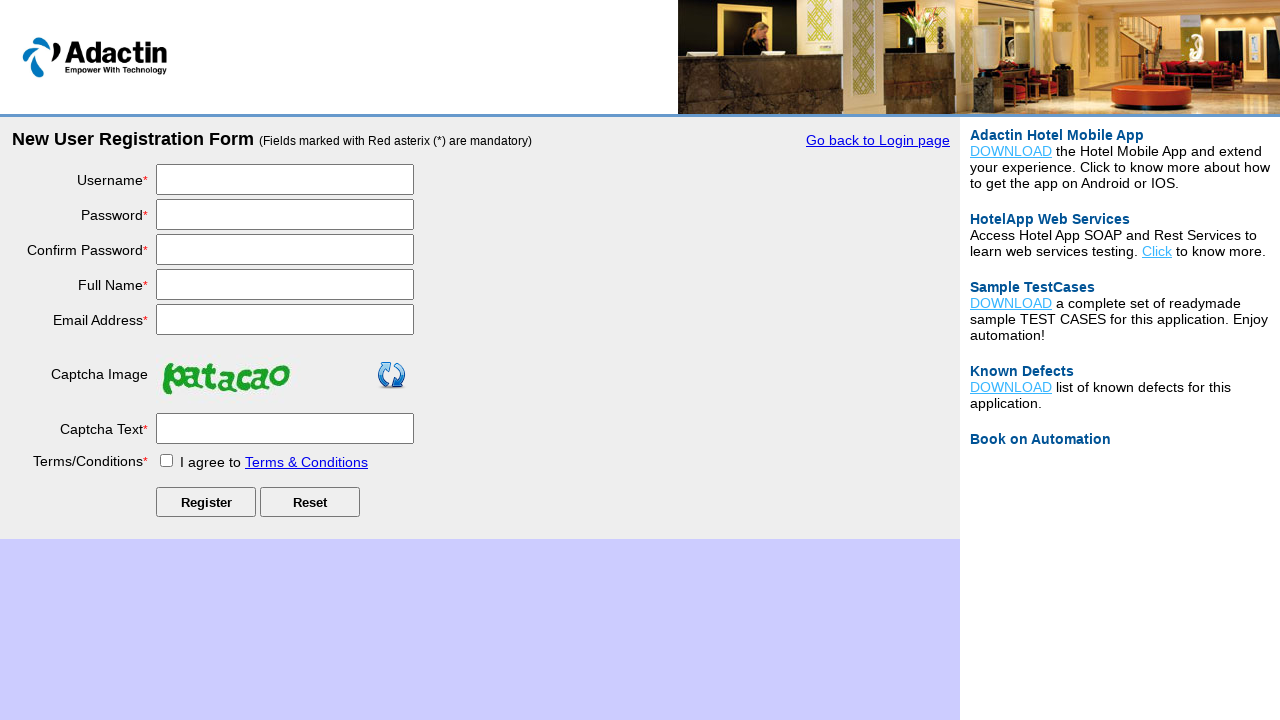

Filled username field with 'testuser789'
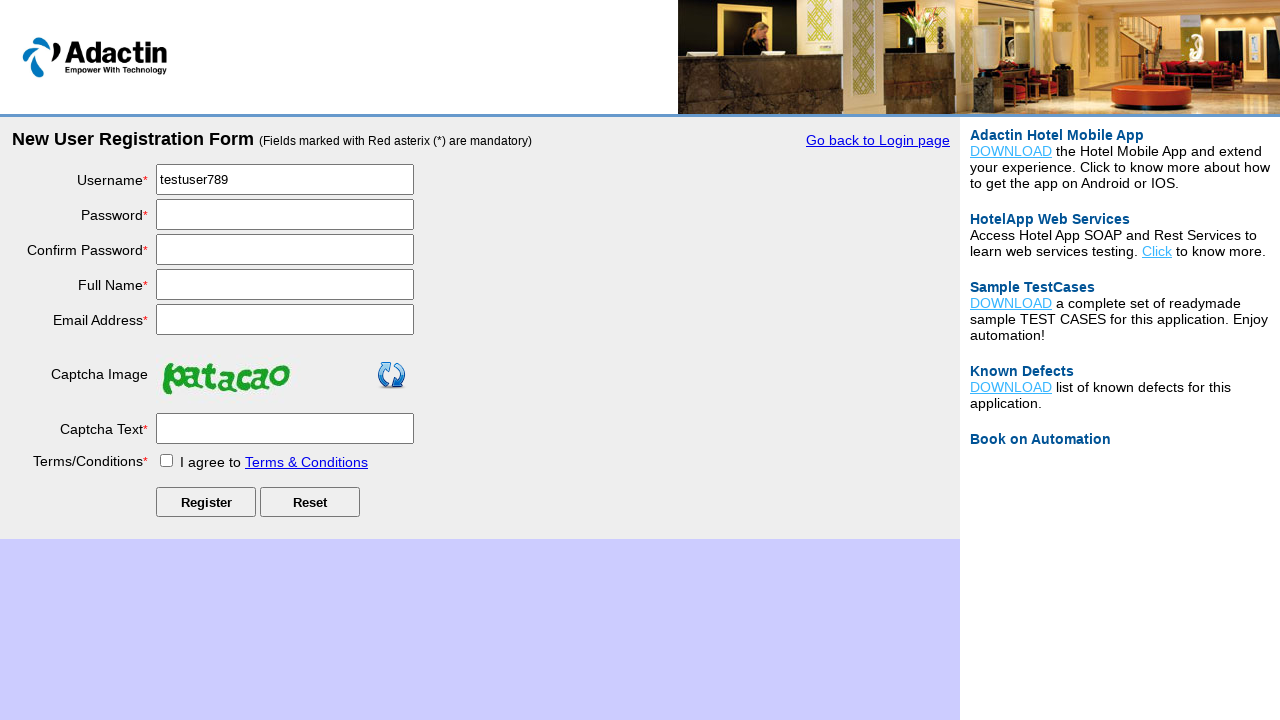

Filled password field with 'Pass123456!'
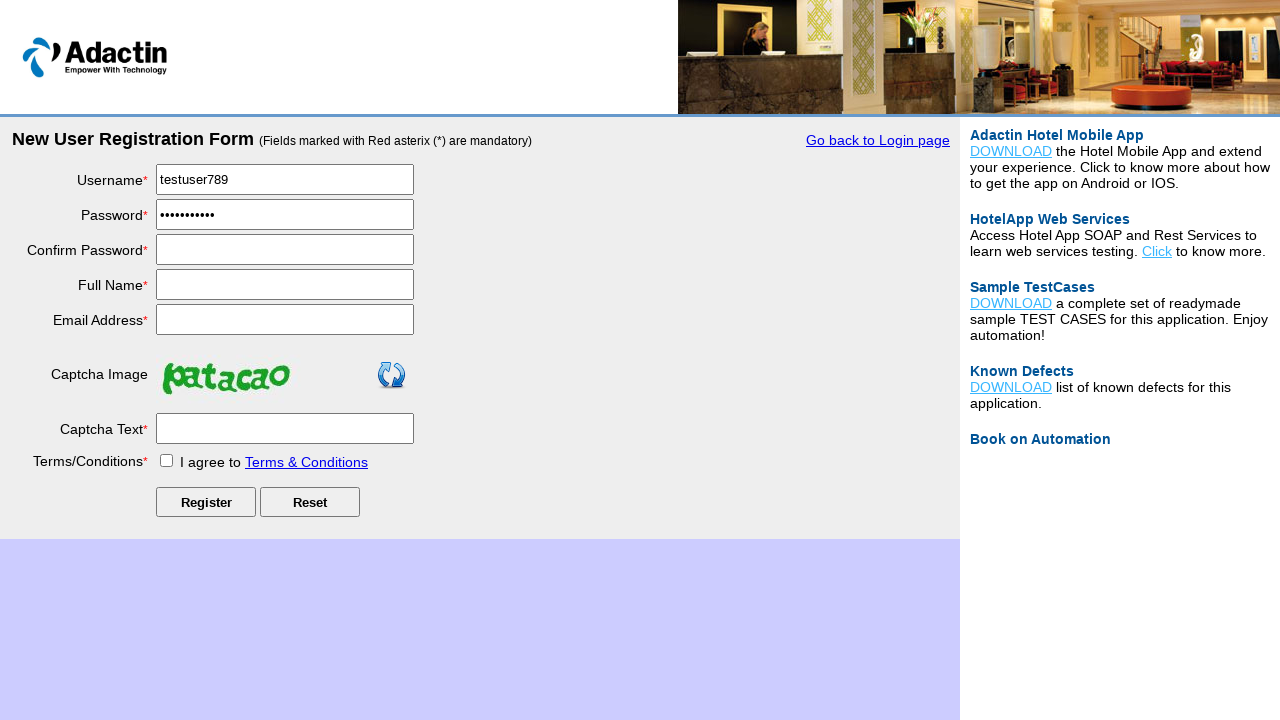

Filled confirm password field with 'Pass123456!'
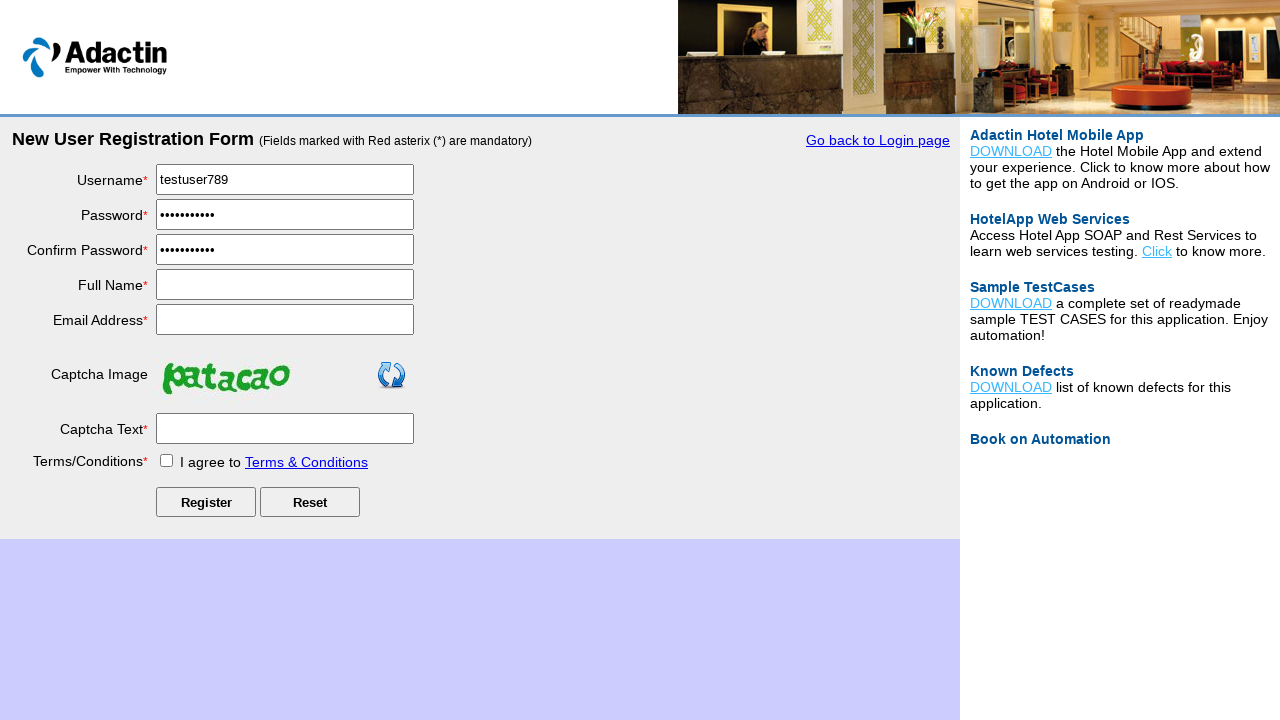

Filled full name field with 'John Smith'
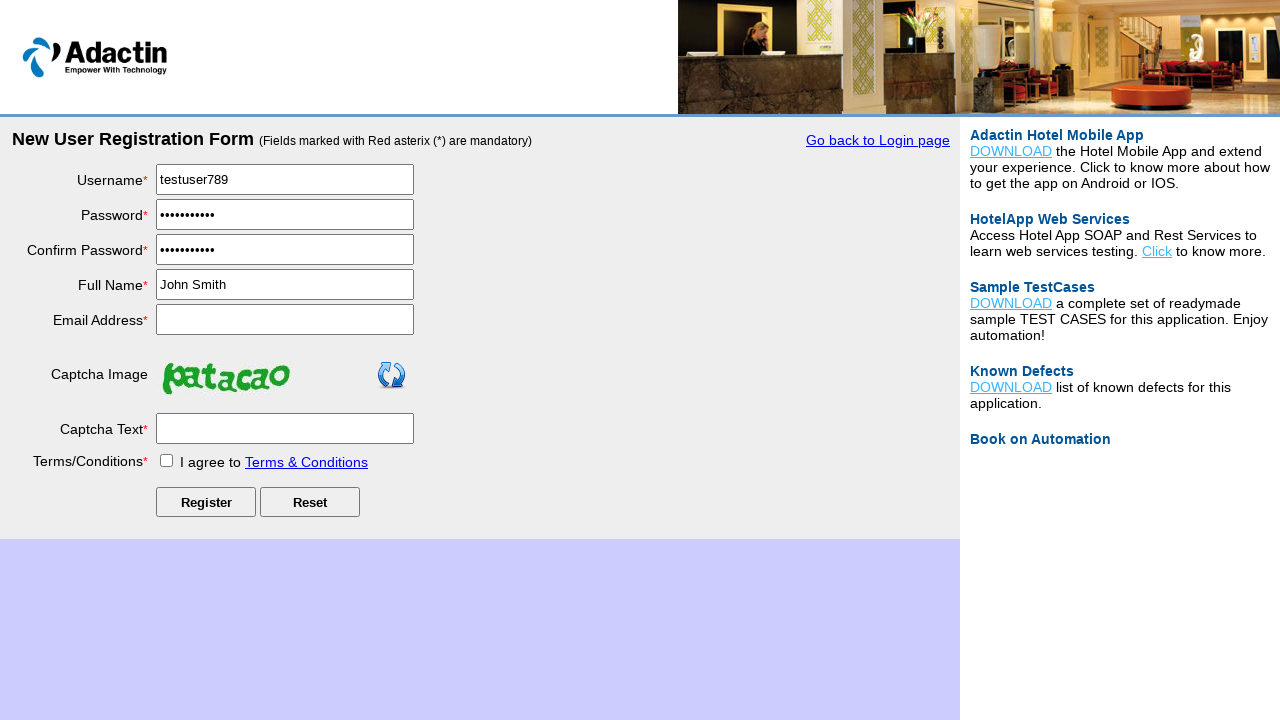

Filled email address field with 'testuser789@example.com' on input[name='email_add']
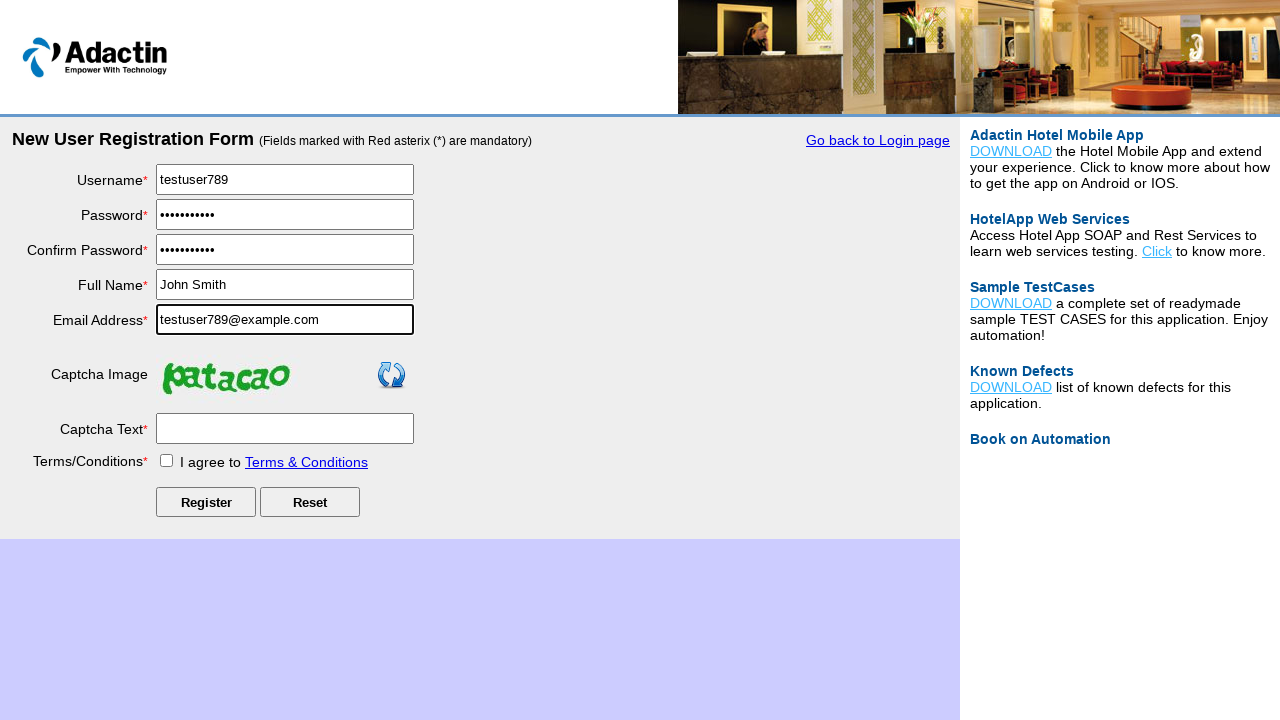

Accepted terms and conditions by clicking checkbox at (166, 460) on xpath=//input[@type='checkbox']
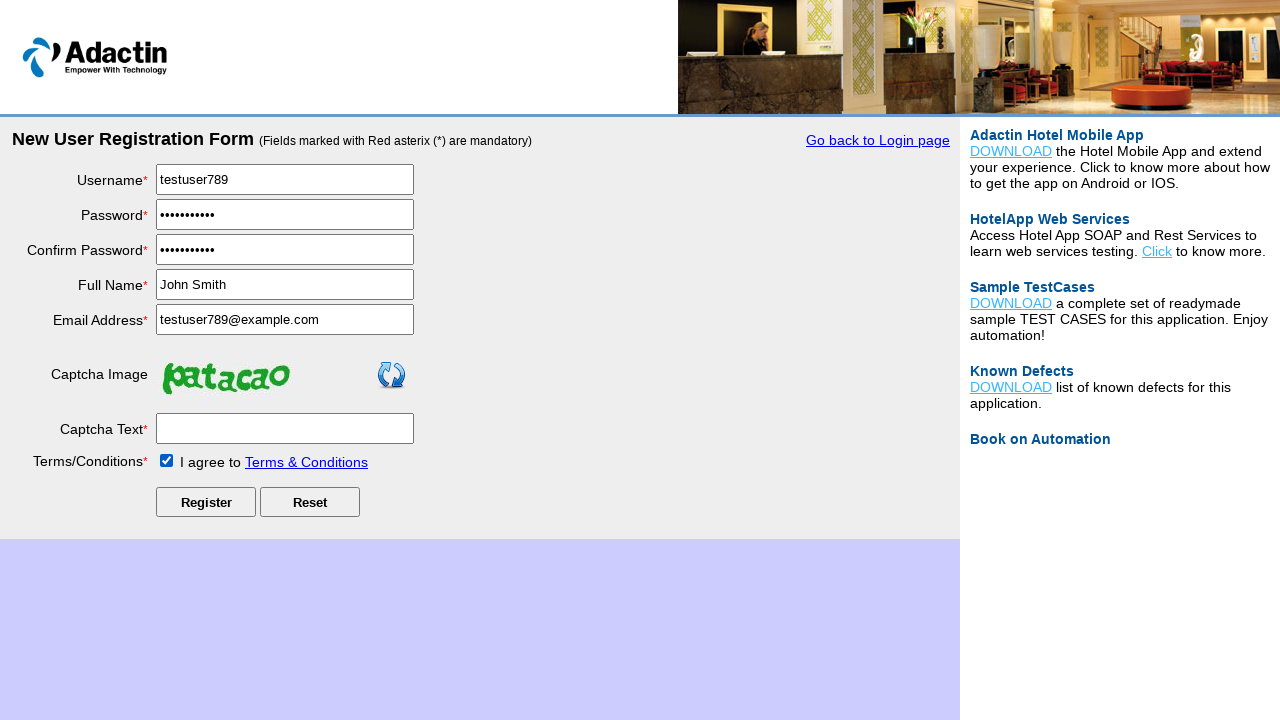

Clicked Submit button to complete user registration at (206, 502) on #Submit
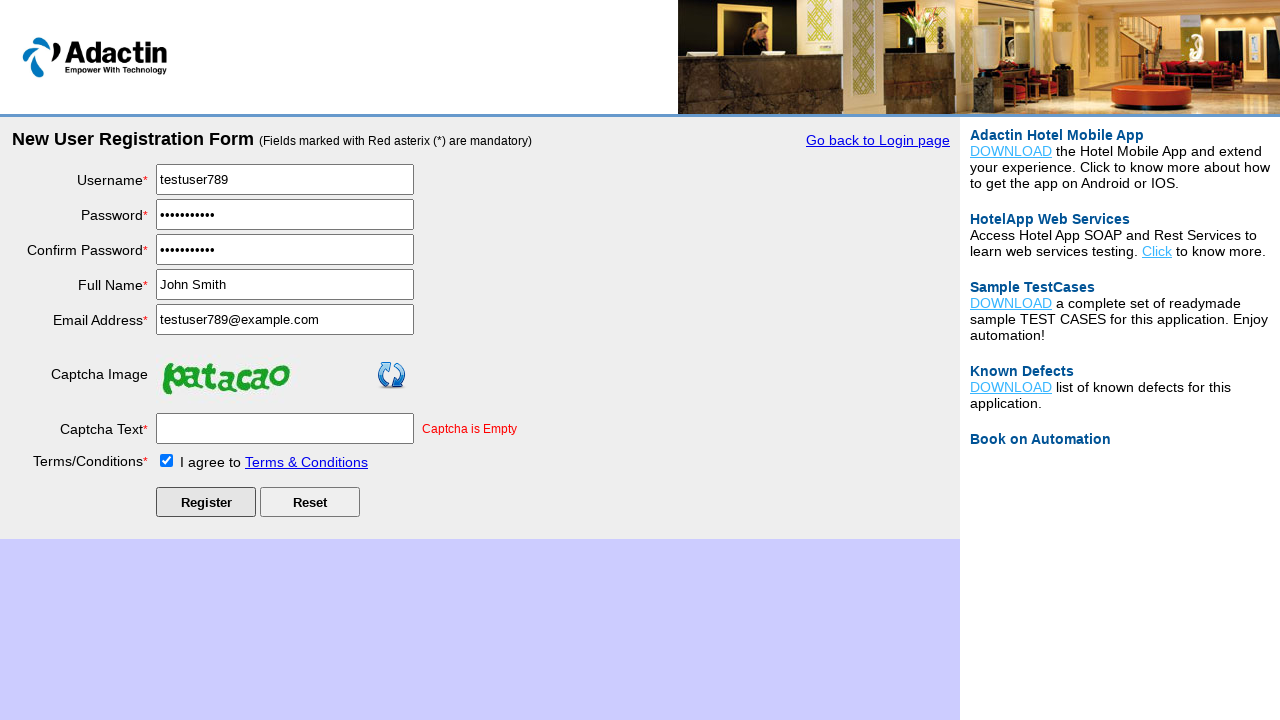

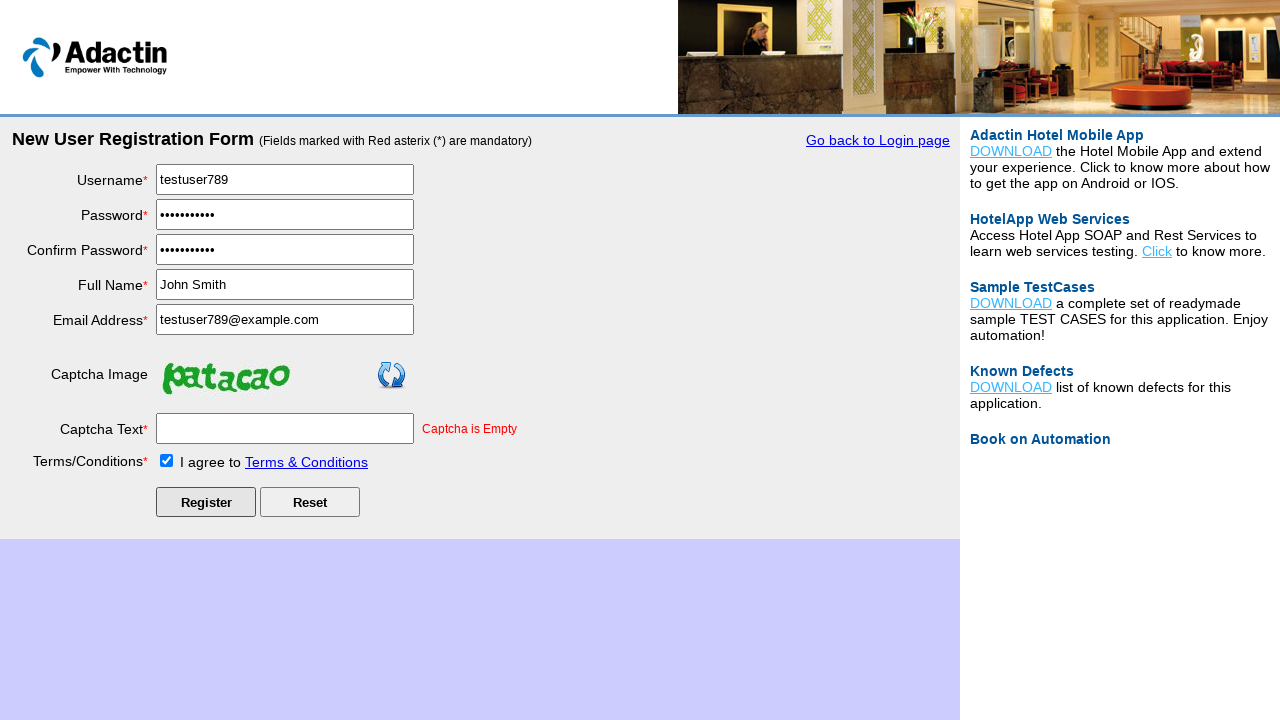